Tests element resize functionality by dragging the resize handle of a resizable element within an iframe

Starting URL: https://jqueryui.com/resizable/

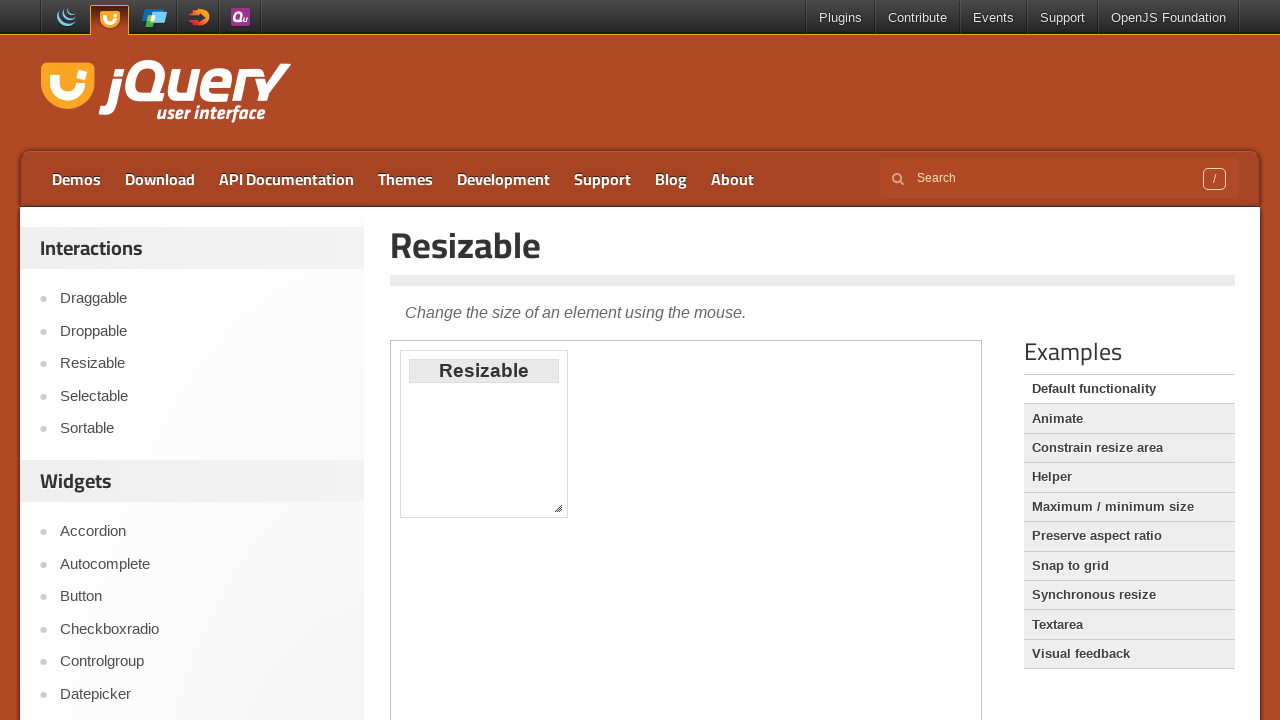

Located demo iframe
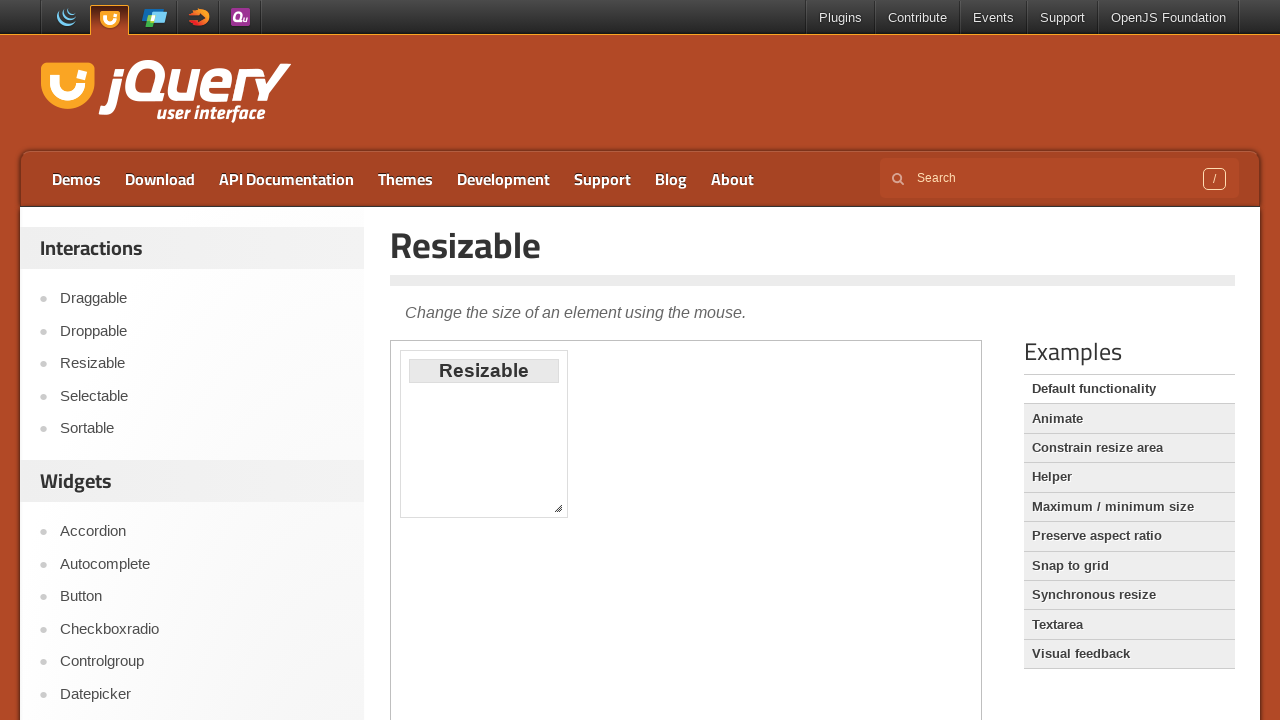

Located resize handle element
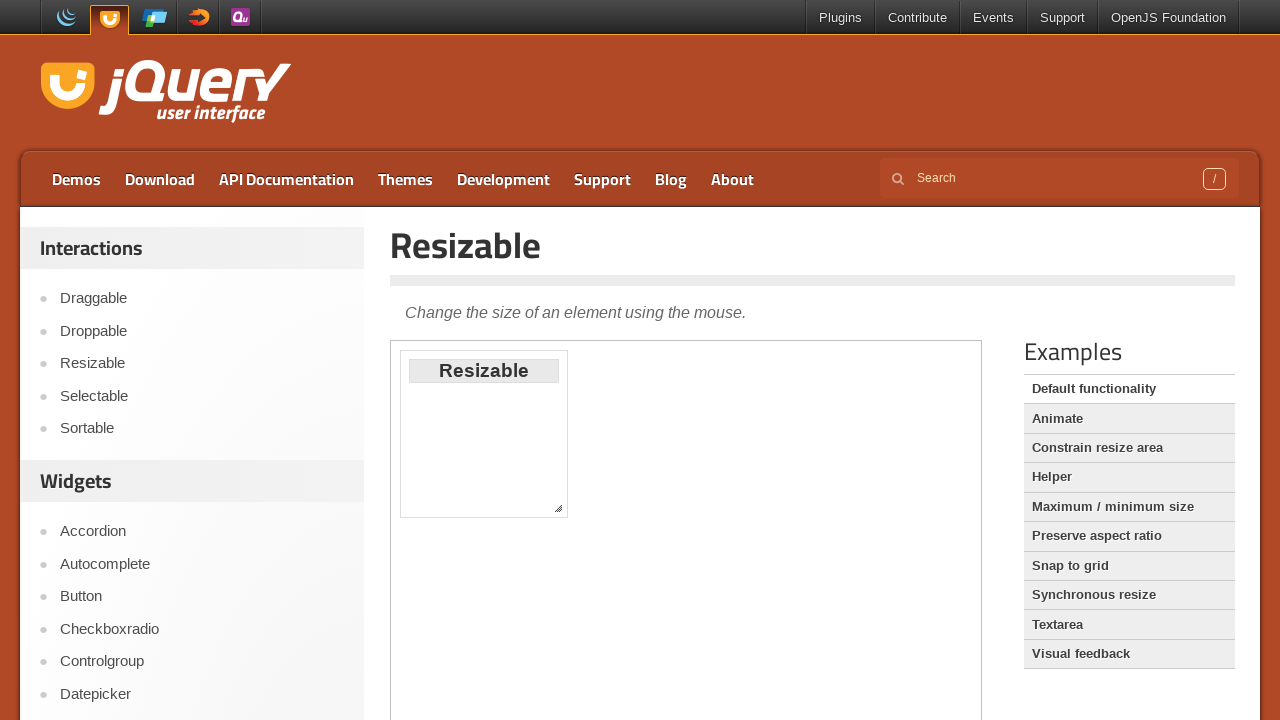

Retrieved bounding box of resize handle
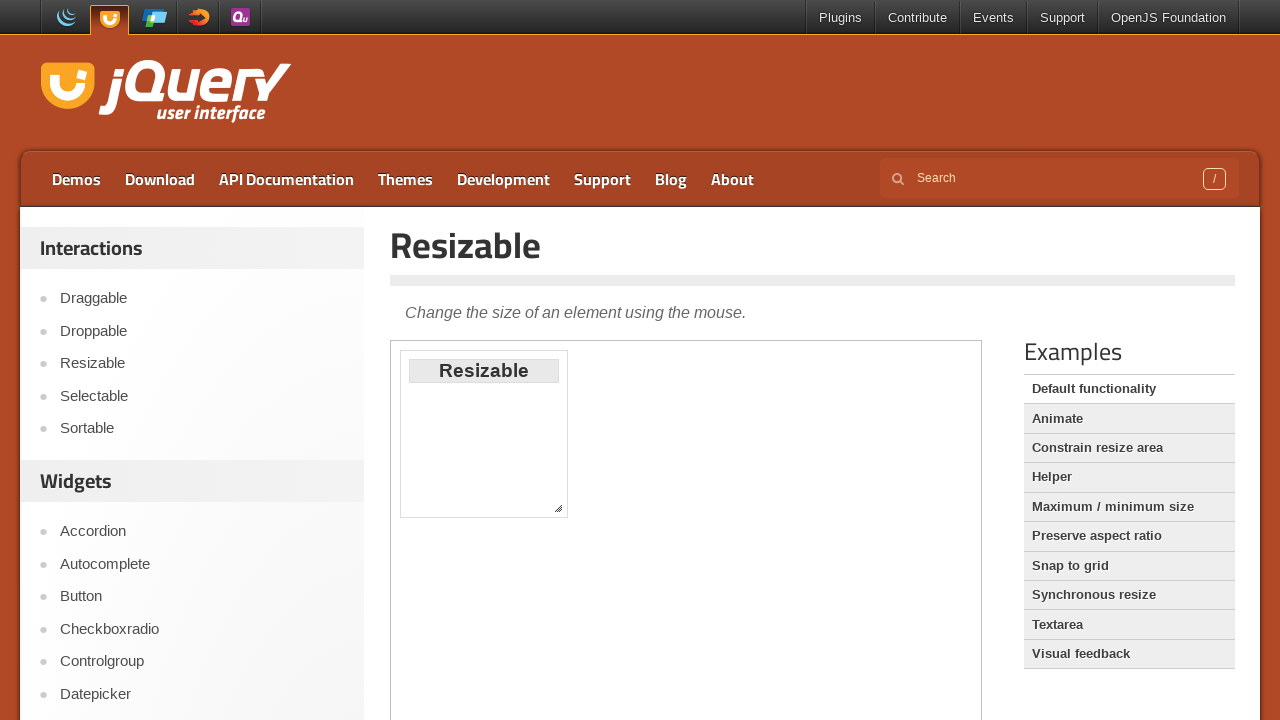

Moved mouse to center of resize handle at (558, 508)
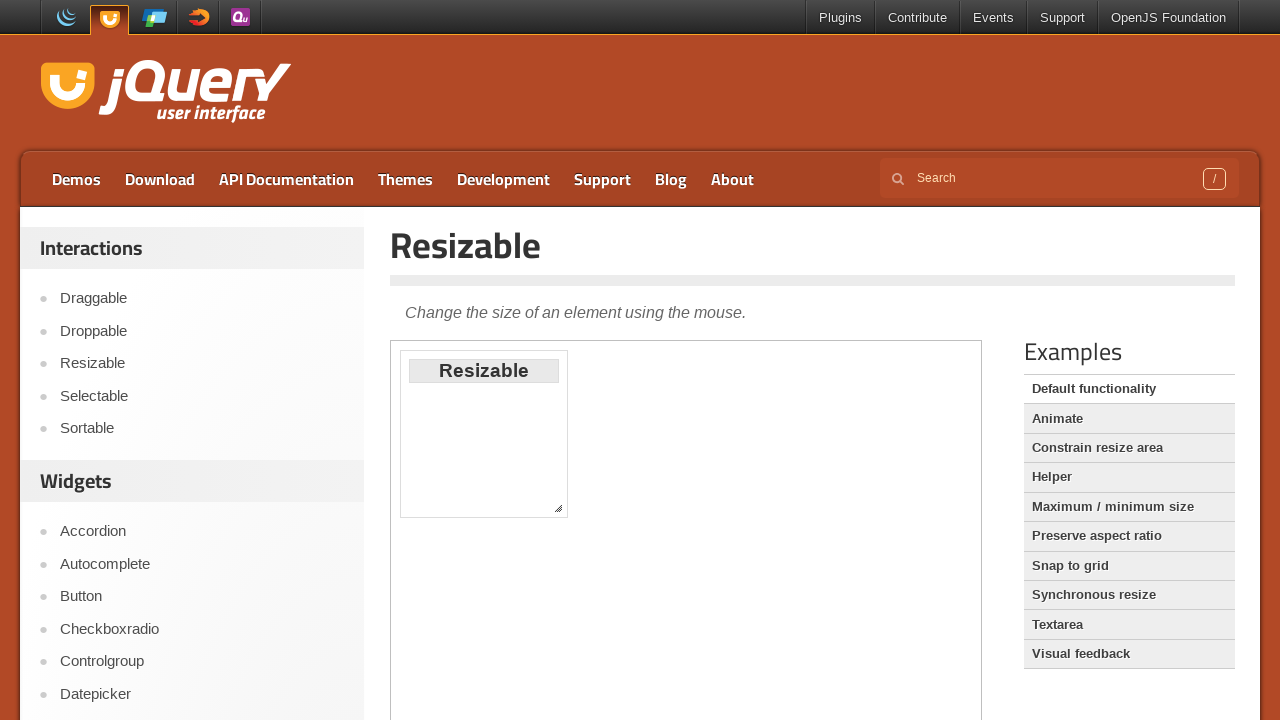

Pressed down mouse button on resize handle at (558, 508)
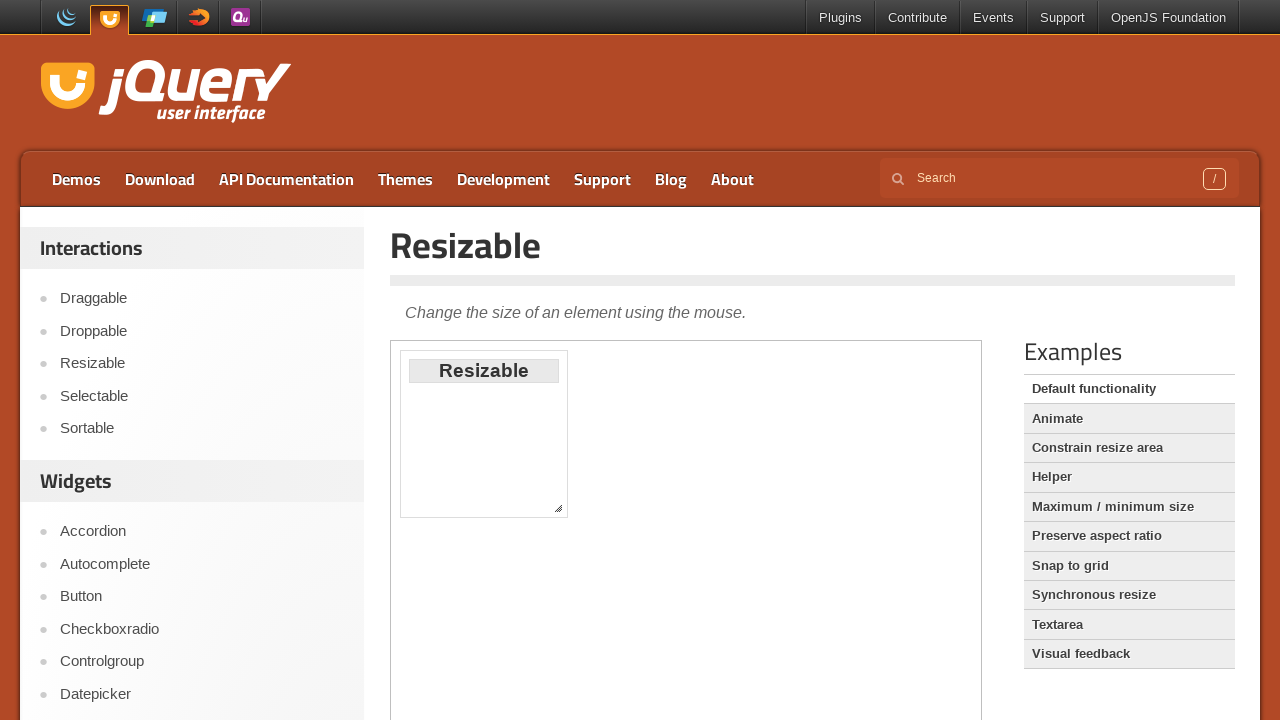

Dragged resize handle to new position (100px right, 200px down) at (650, 700)
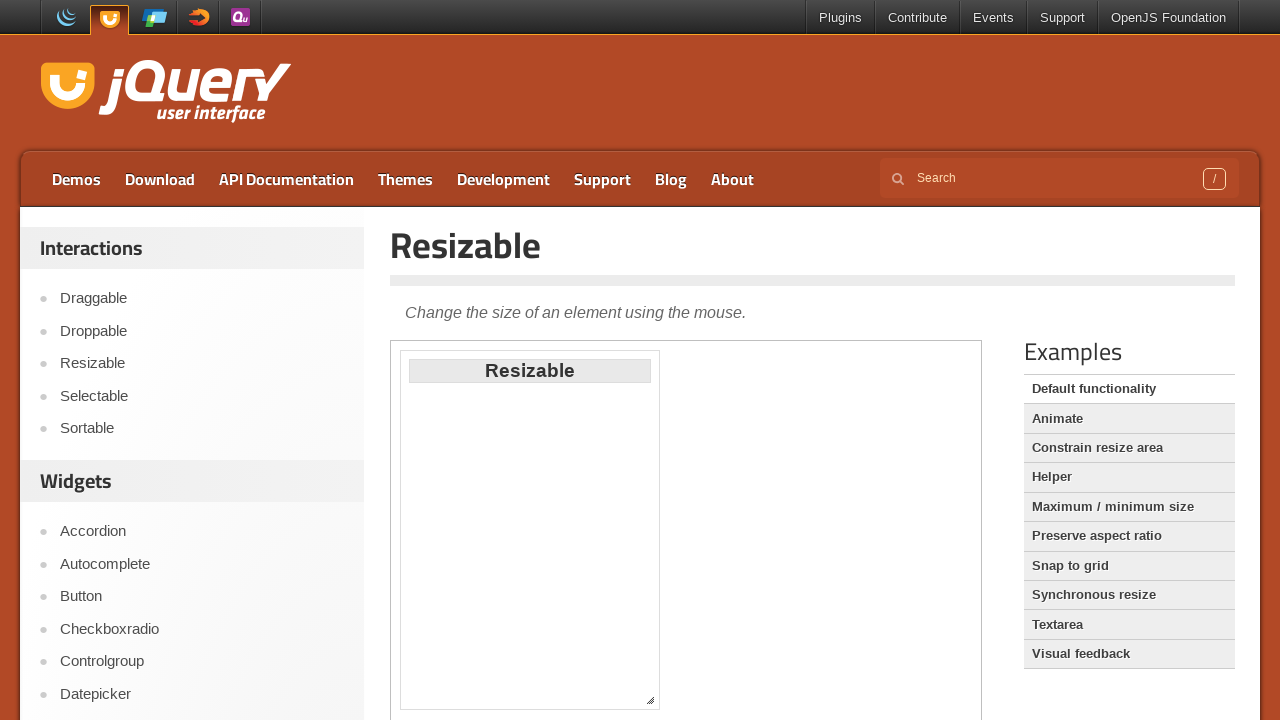

Released mouse button to complete resize operation at (650, 700)
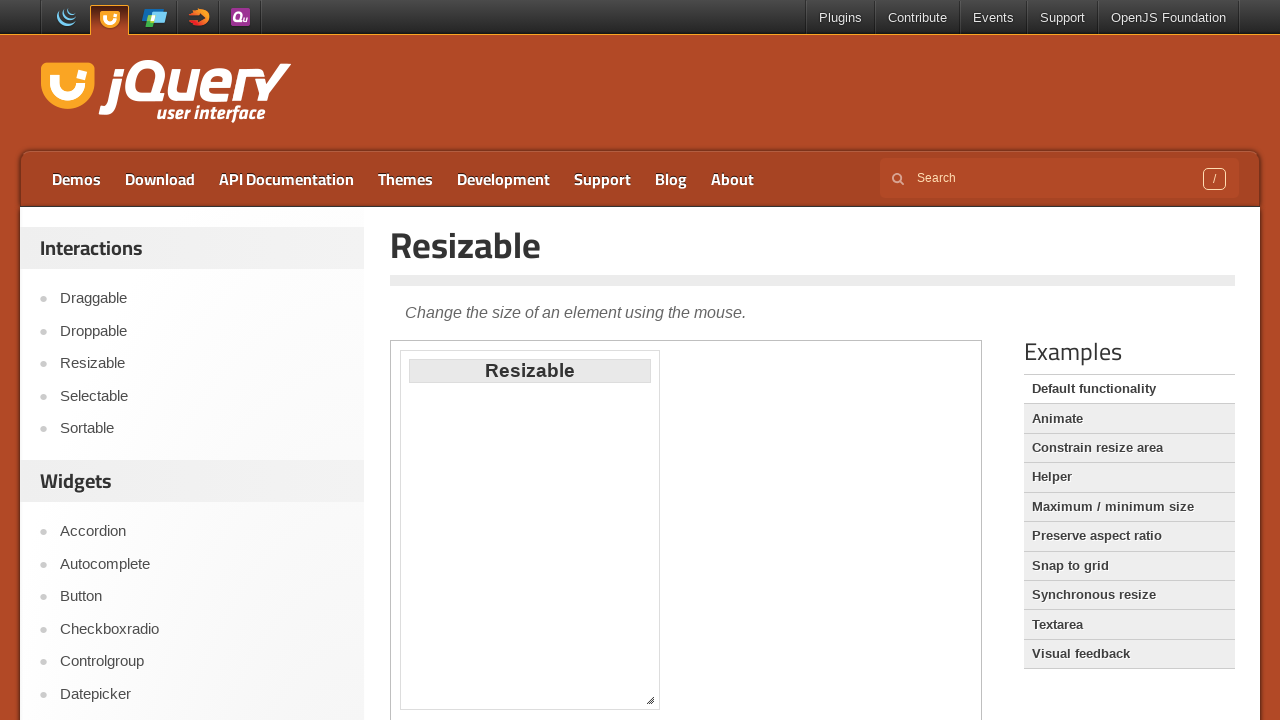

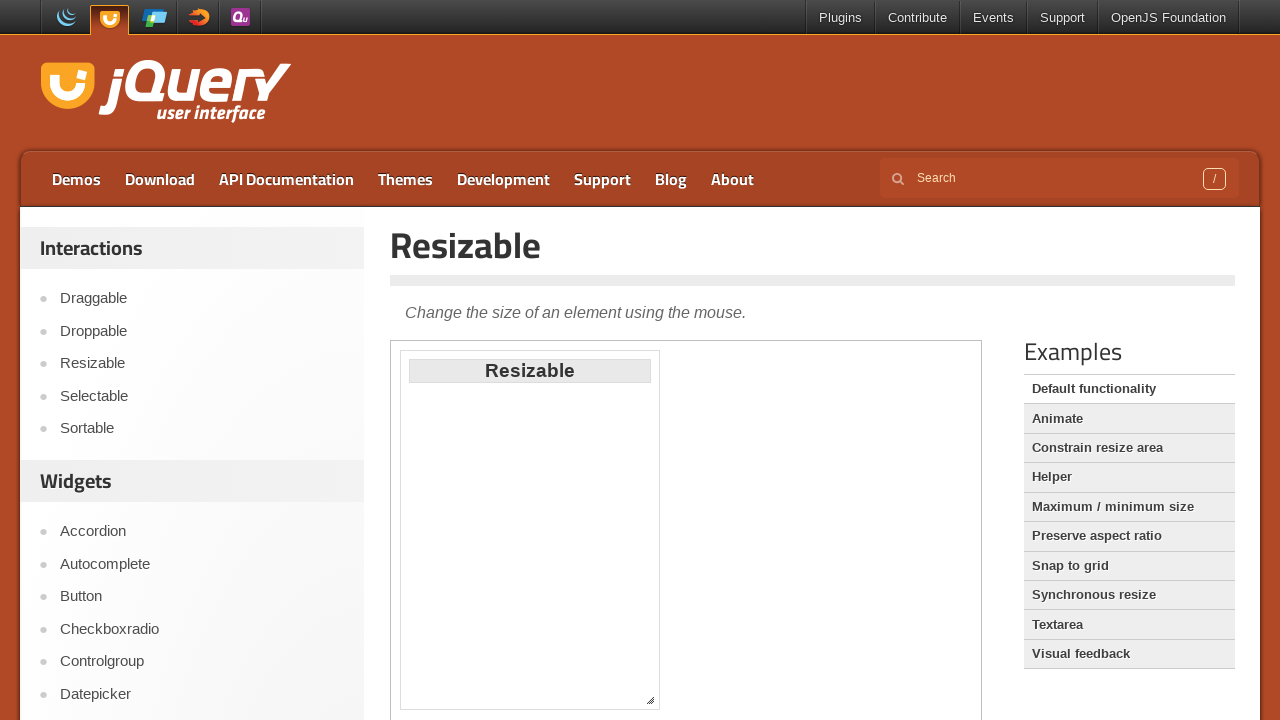